Navigates to the Omayo test page, scrolls down to a web table section, and verifies the table element is present on the page.

Starting URL: https://omayo.blogspot.com/

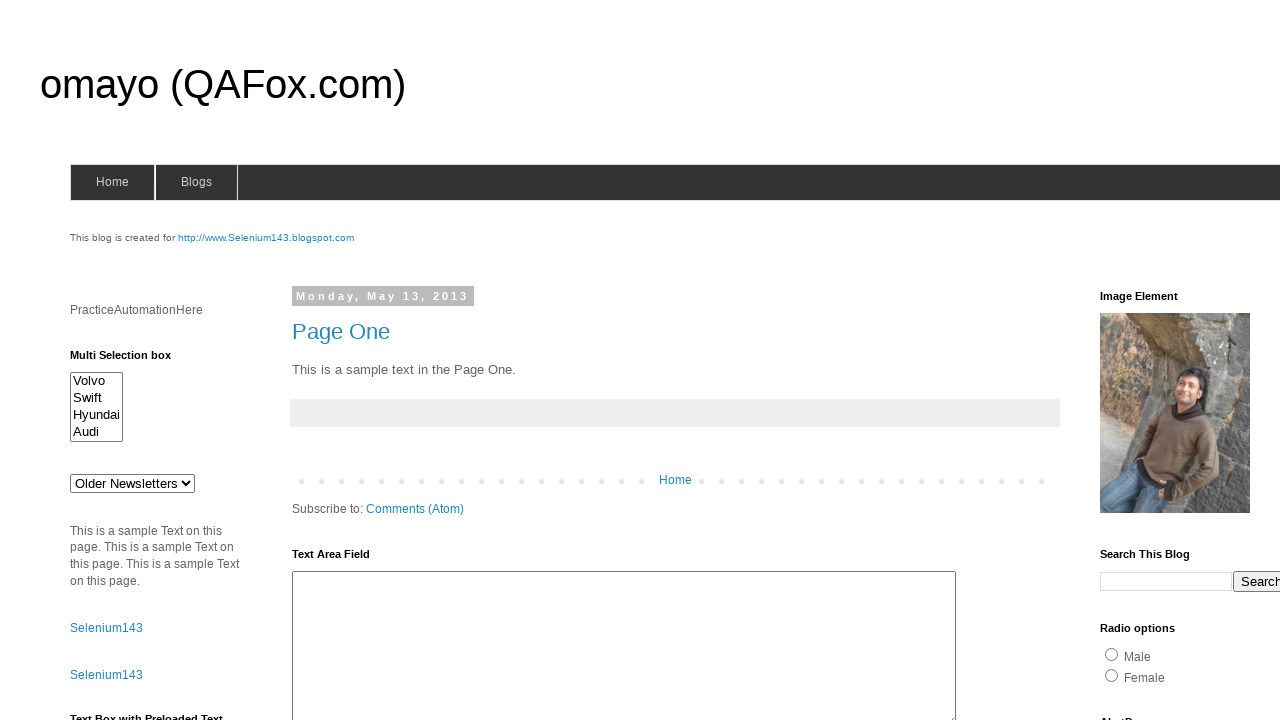

Navigated to Omayo test page
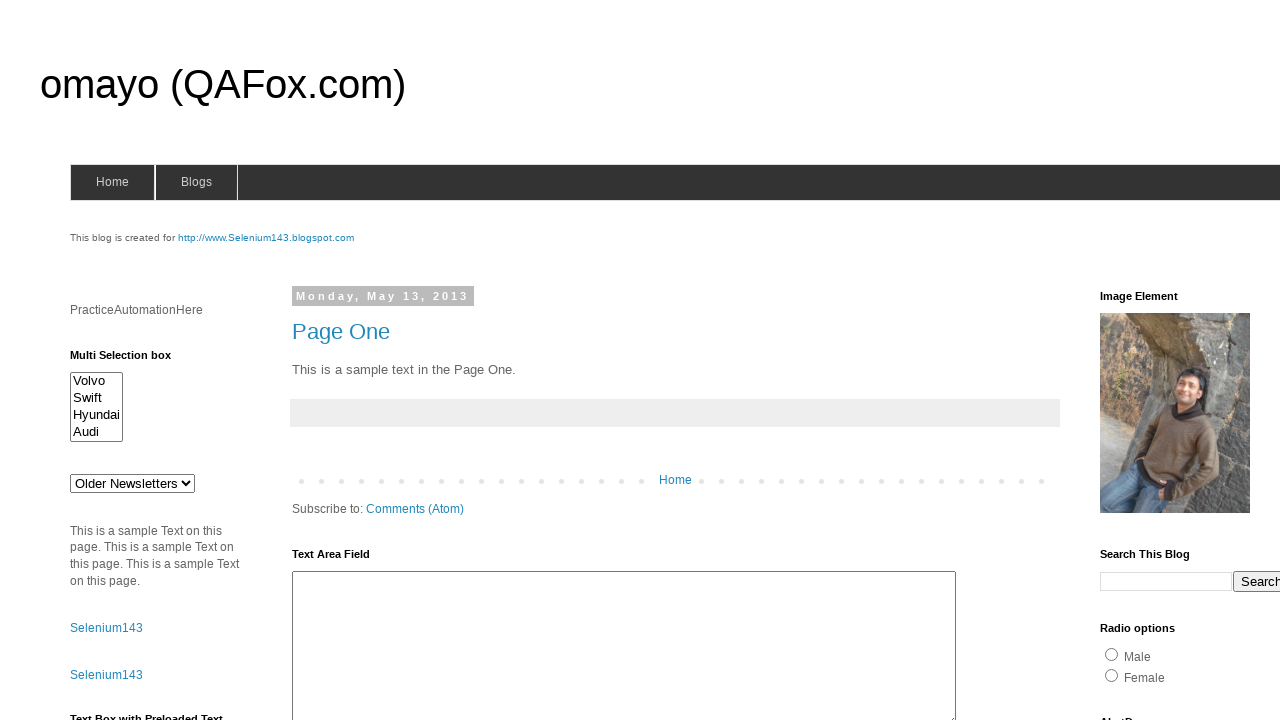

Scrolled down 510 pixels to web table section
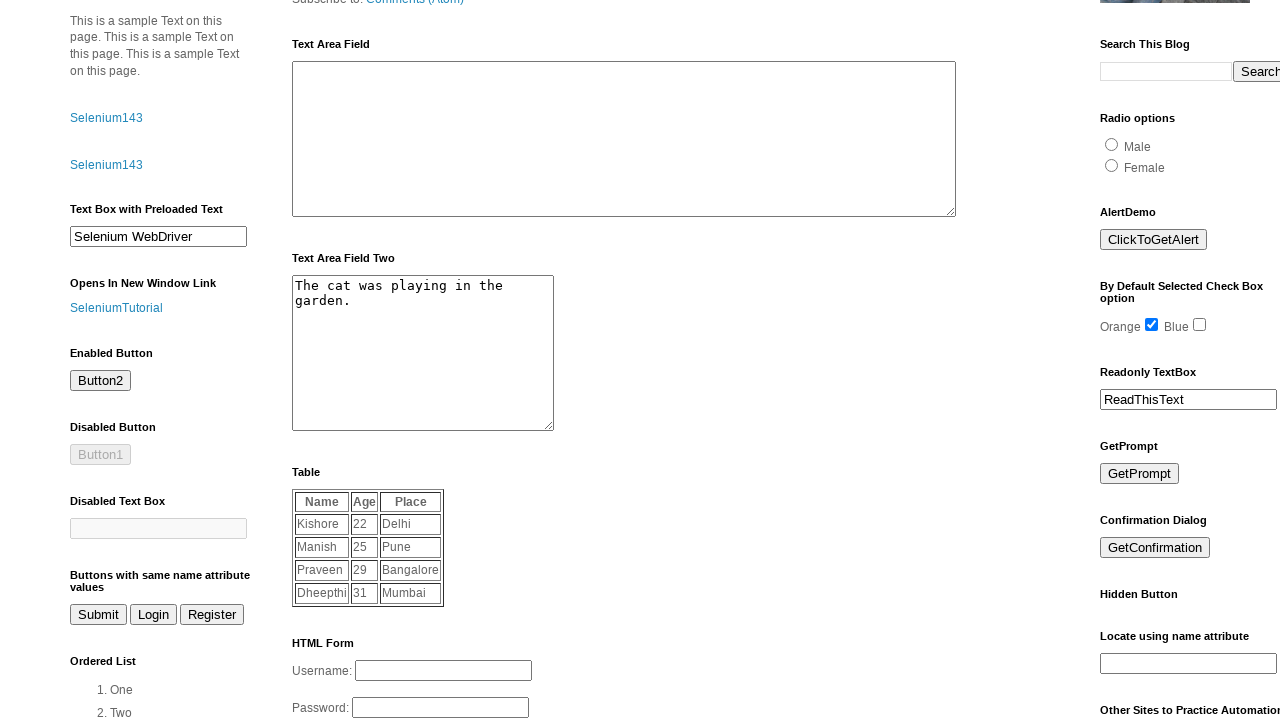

Table element is present on the page
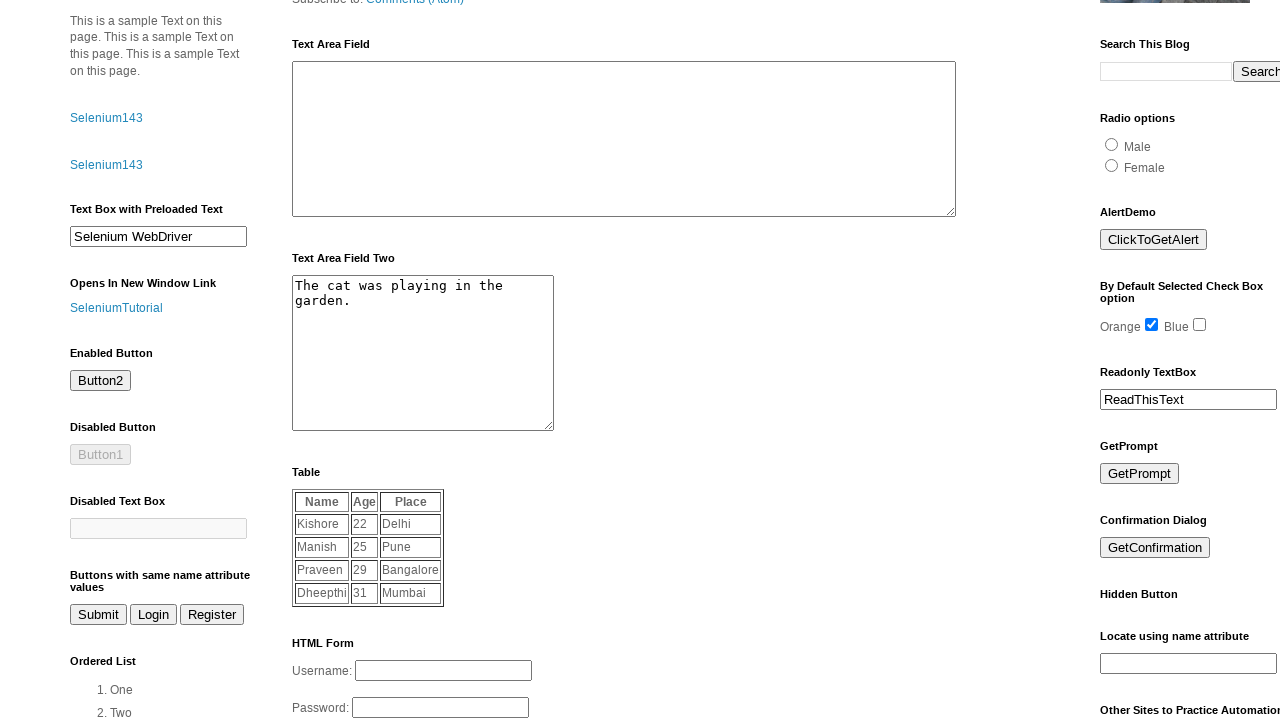

Table rows are visible and loaded
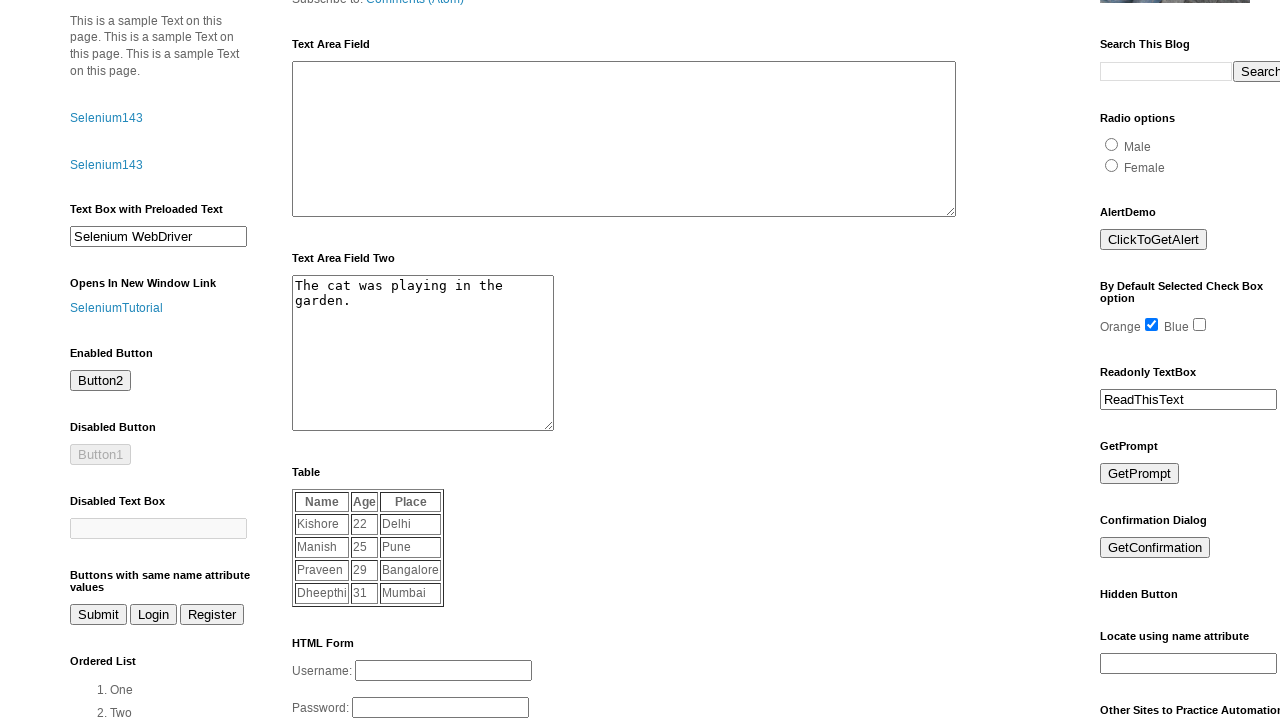

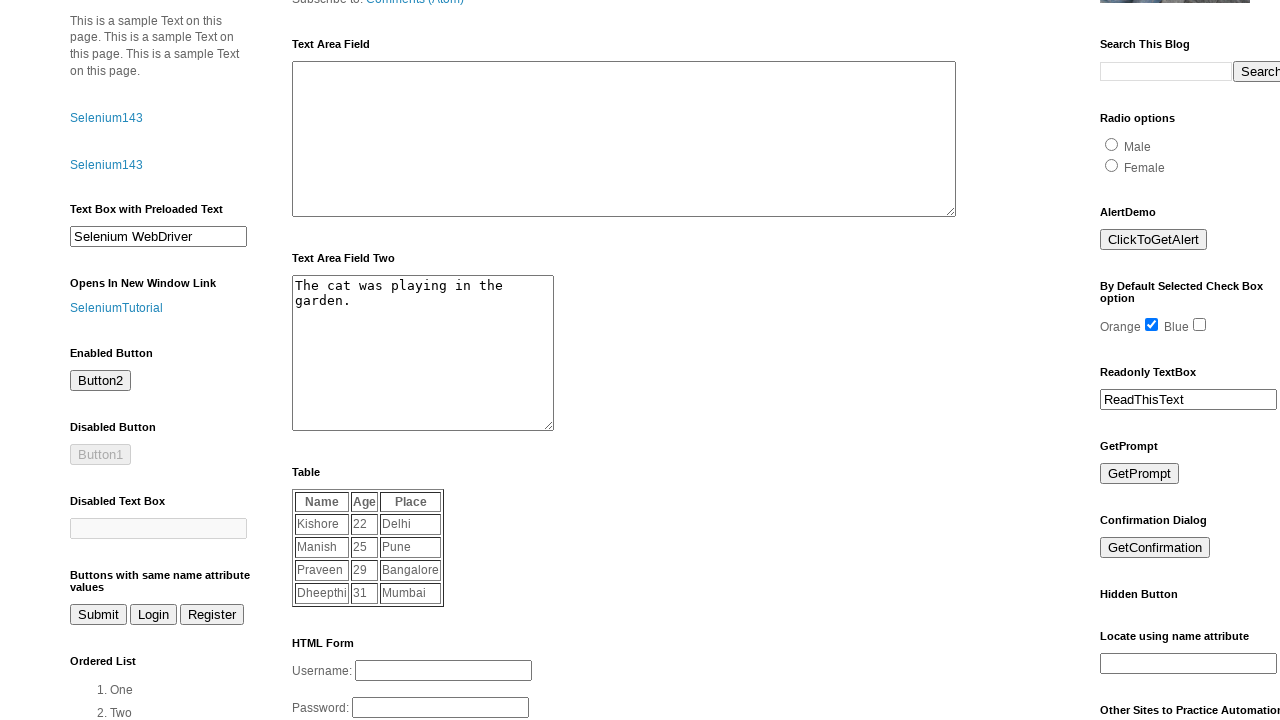